Tests login with invalid credentials and verifies the error message content

Starting URL: https://the-internet.herokuapp.com/

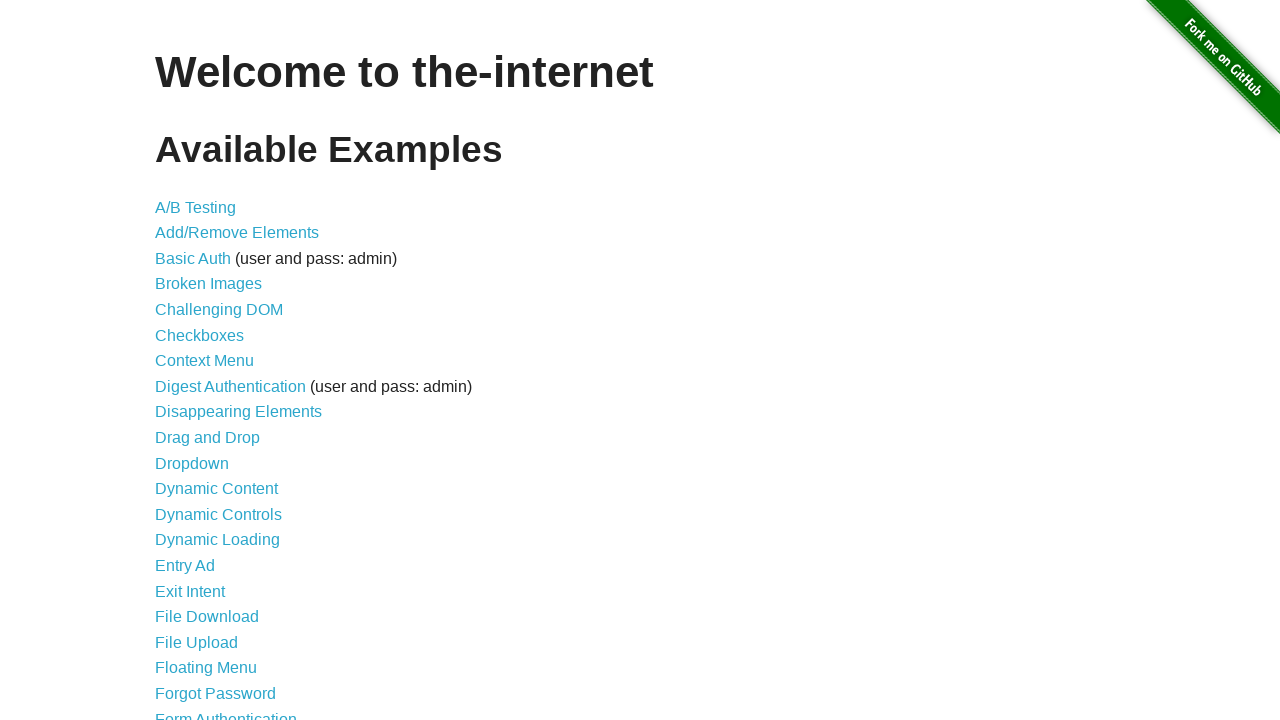

Clicked on Form Authentication link at (226, 712) on xpath=//a[text()='Form Authentication']
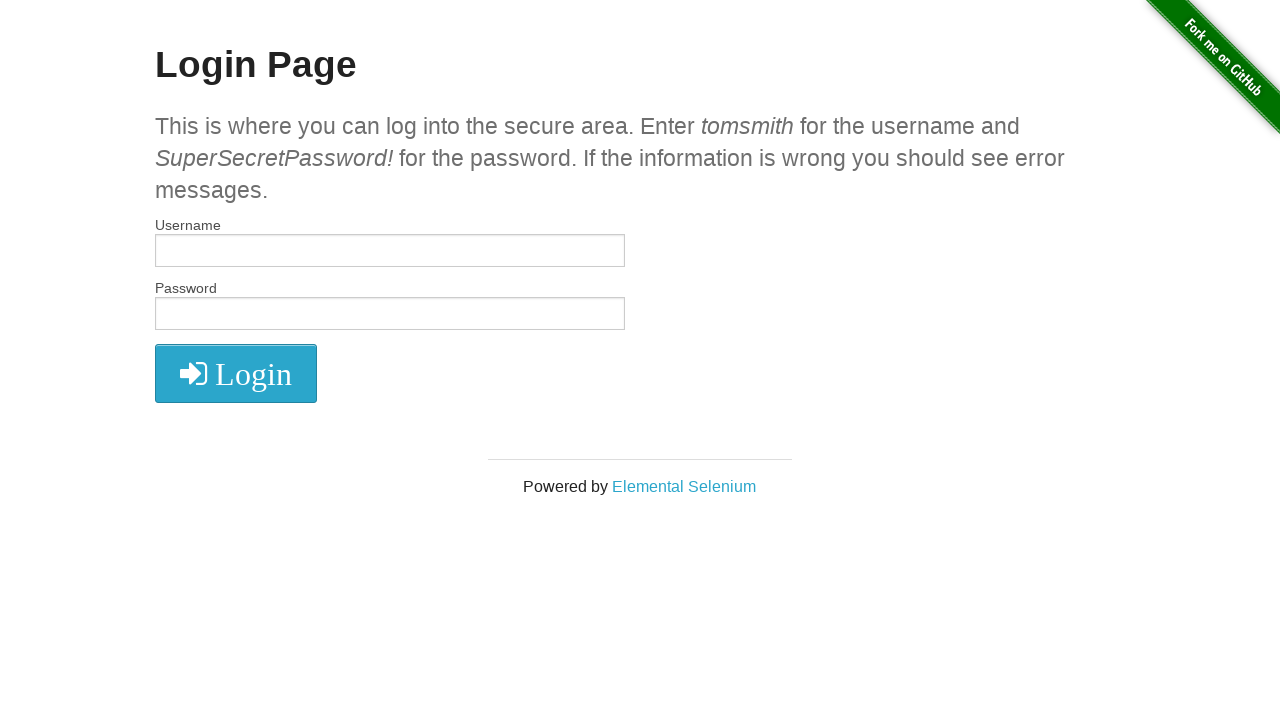

Filled username field with 'invaliduser123' on //*[@id='username']
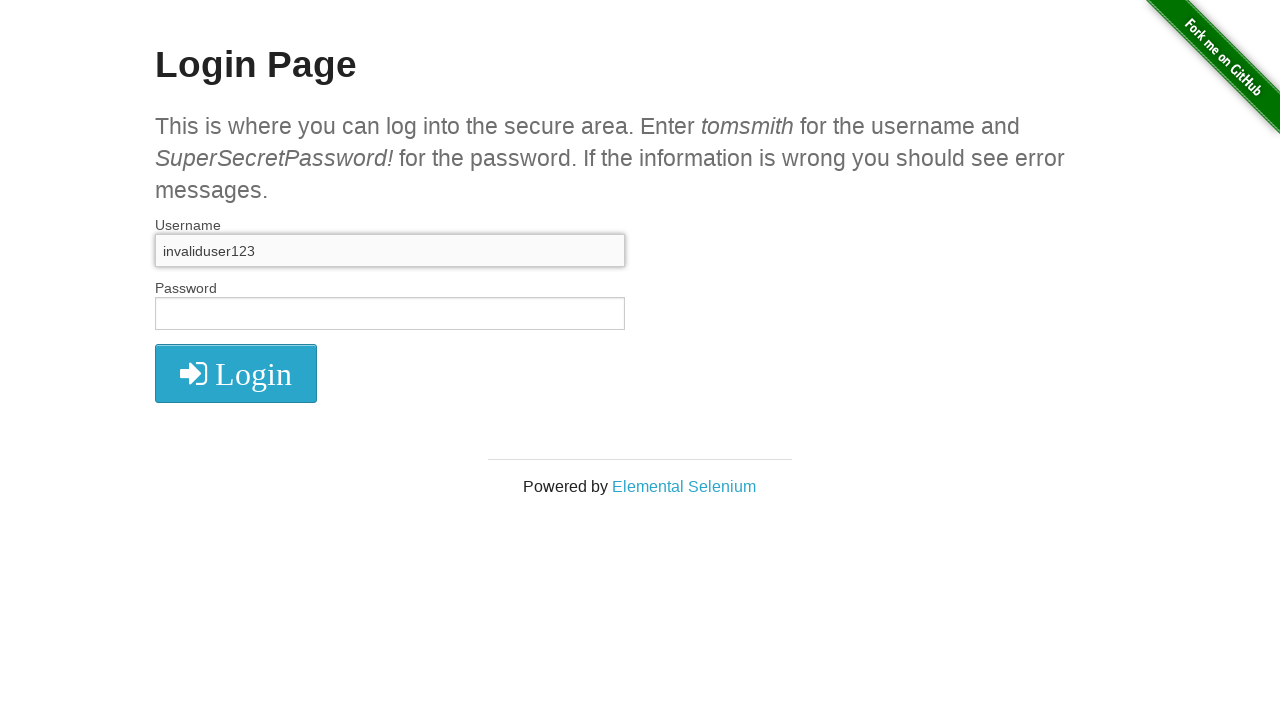

Filled password field with 'wrongpass456' on //*[@id='password']
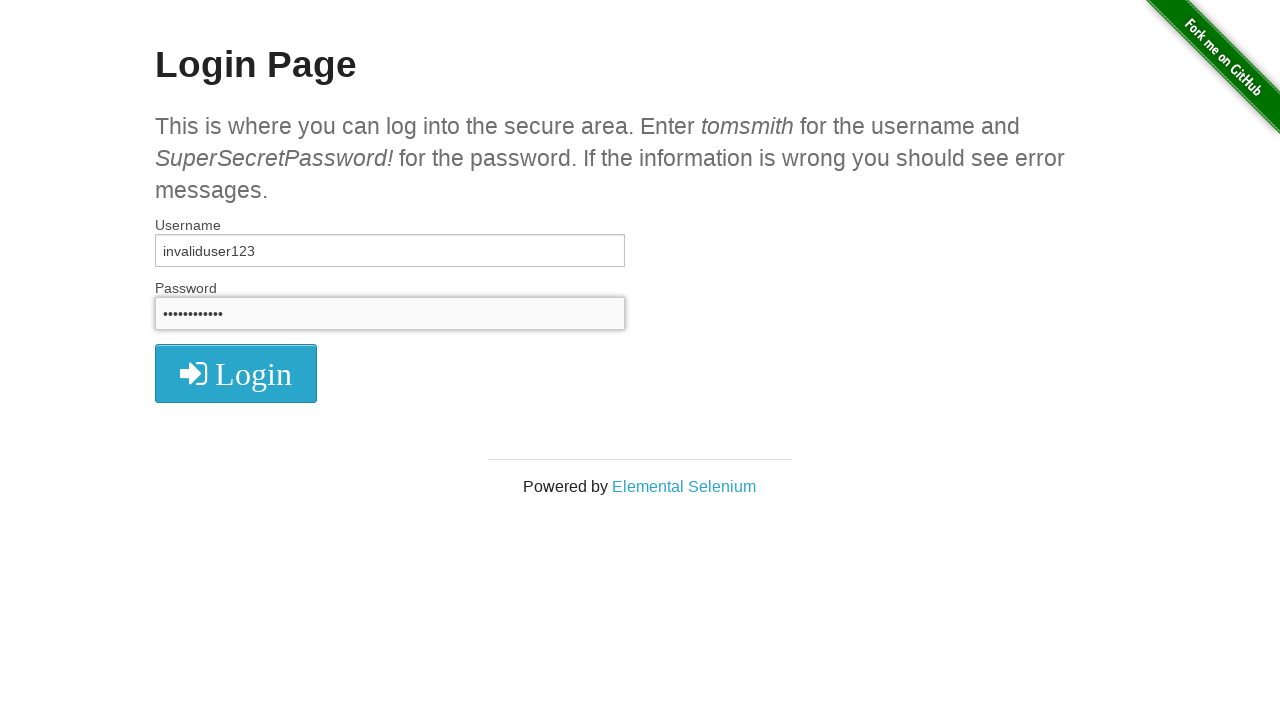

Clicked login button at (236, 373) on xpath=//*[@class='radius']
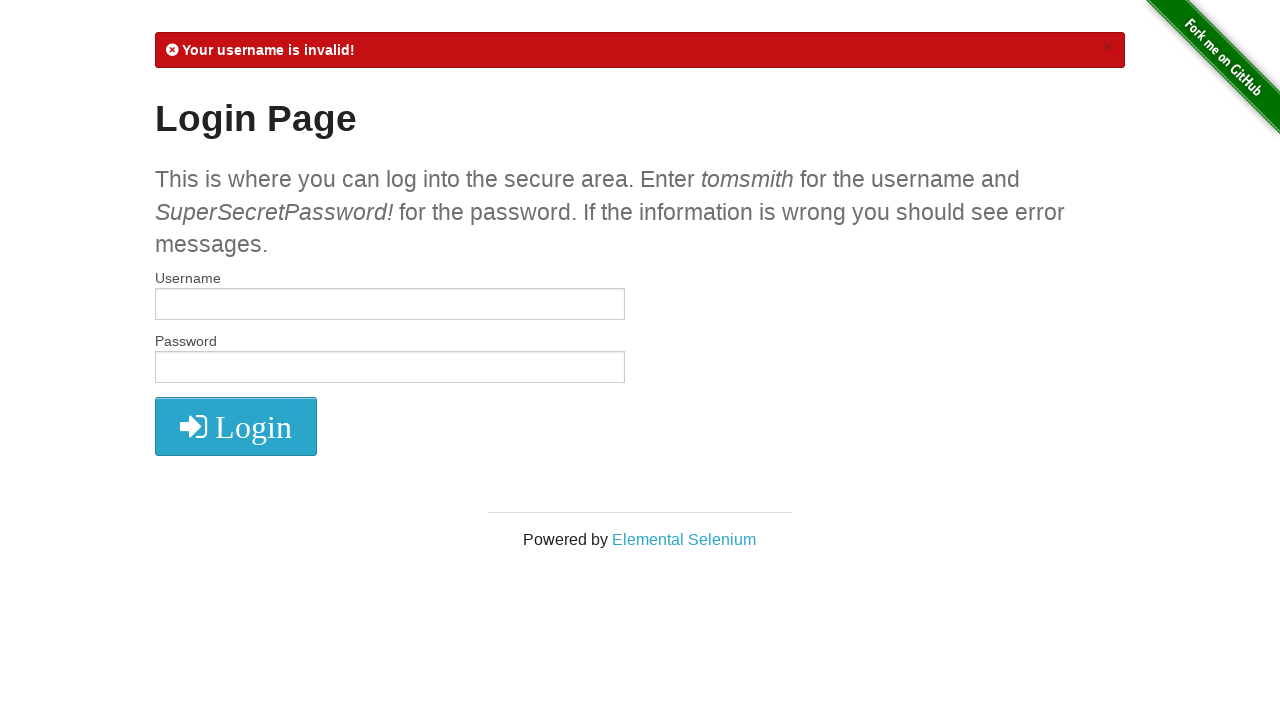

Retrieved error message text from flash element
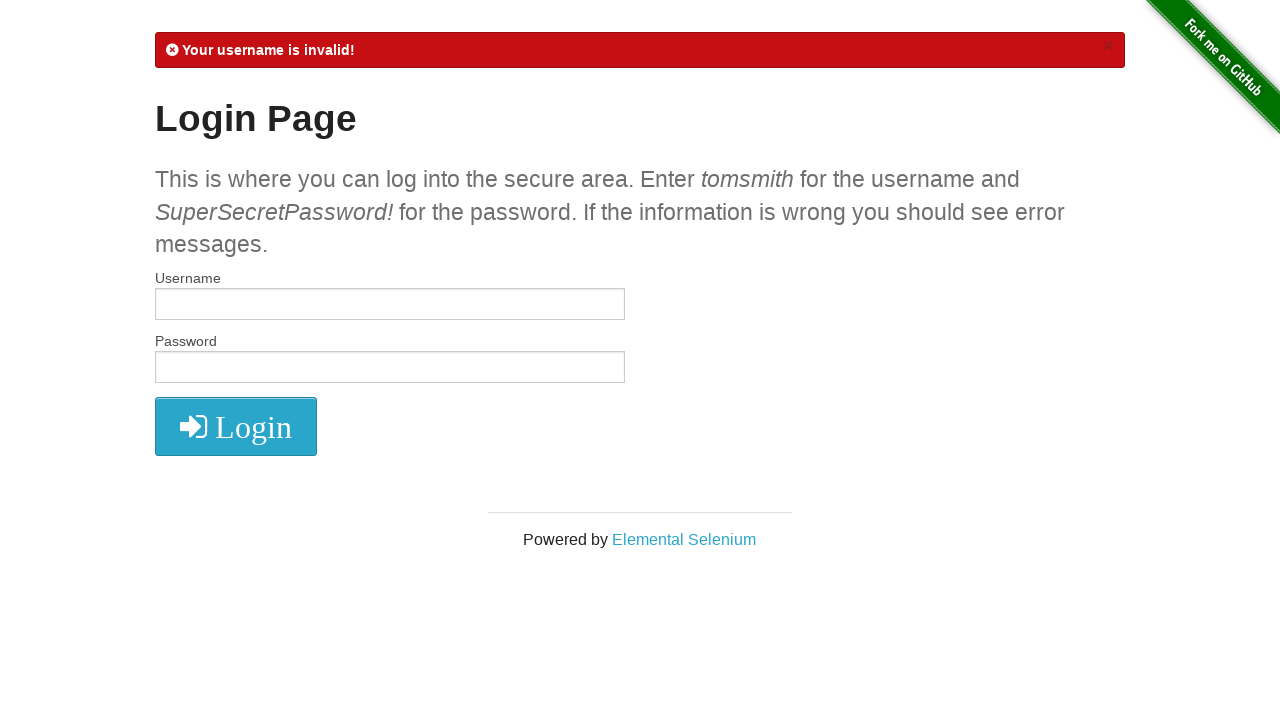

Verified error message contains 'Your username is invalid!'
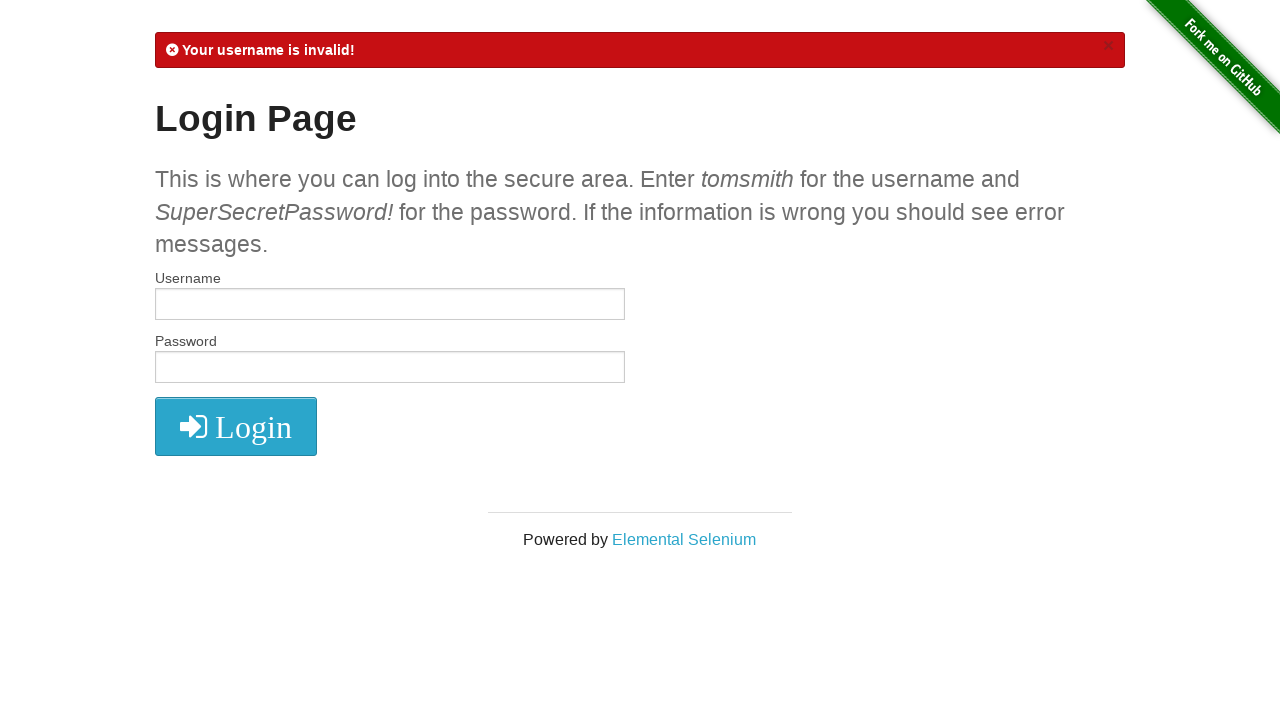

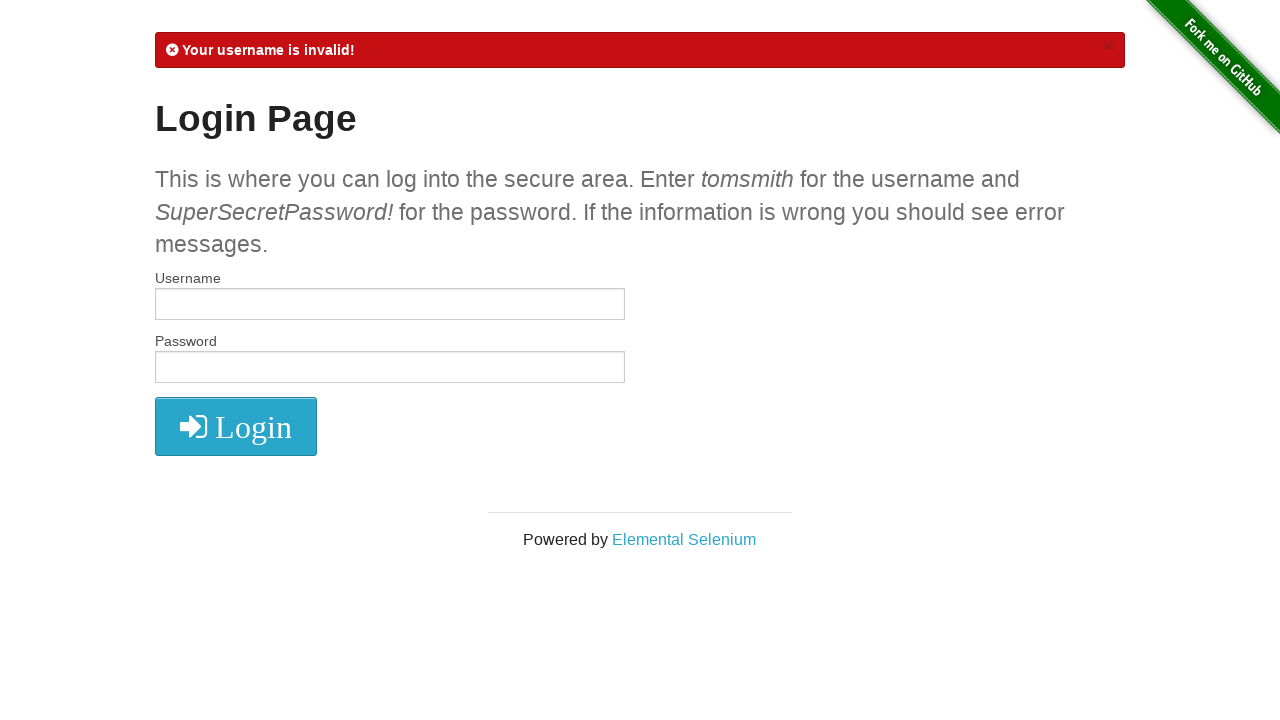